Tests radio button functionality by checking enabled/selected states and clicking radio buttons via JavaScript

Starting URL: https://demoqa.com/radio-button

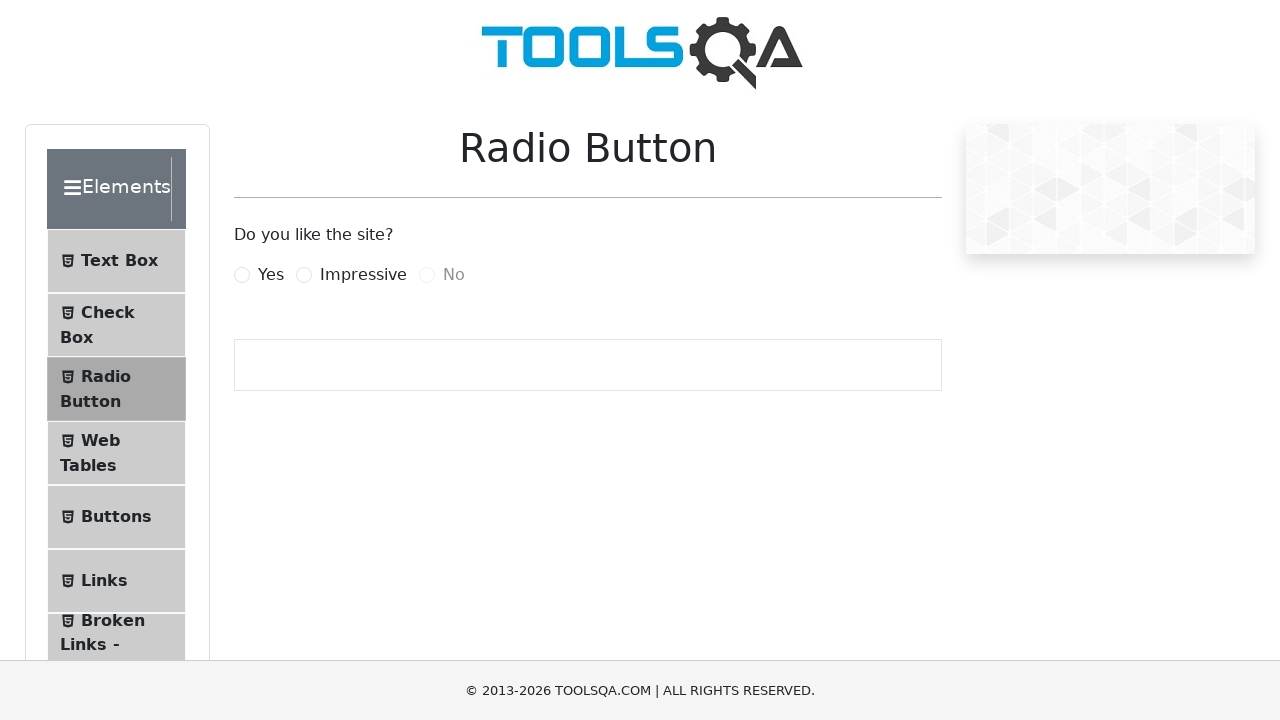

Located Yes radio button element
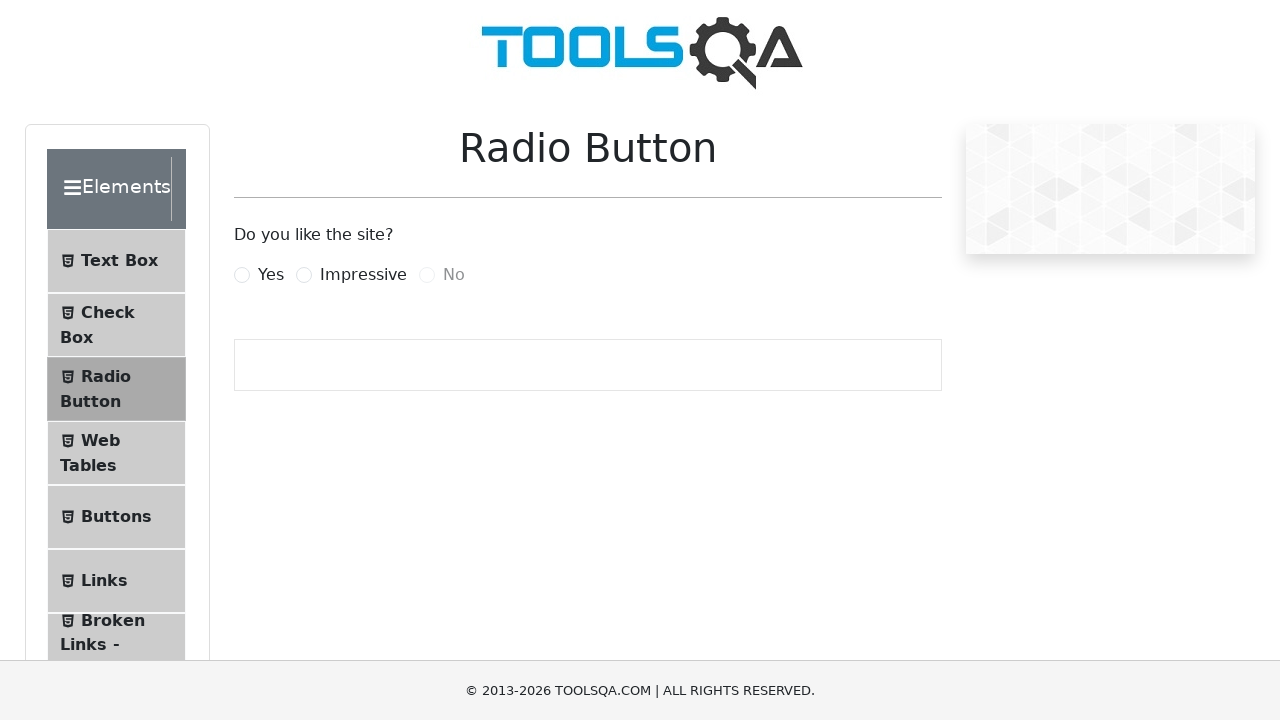

Located No radio button element
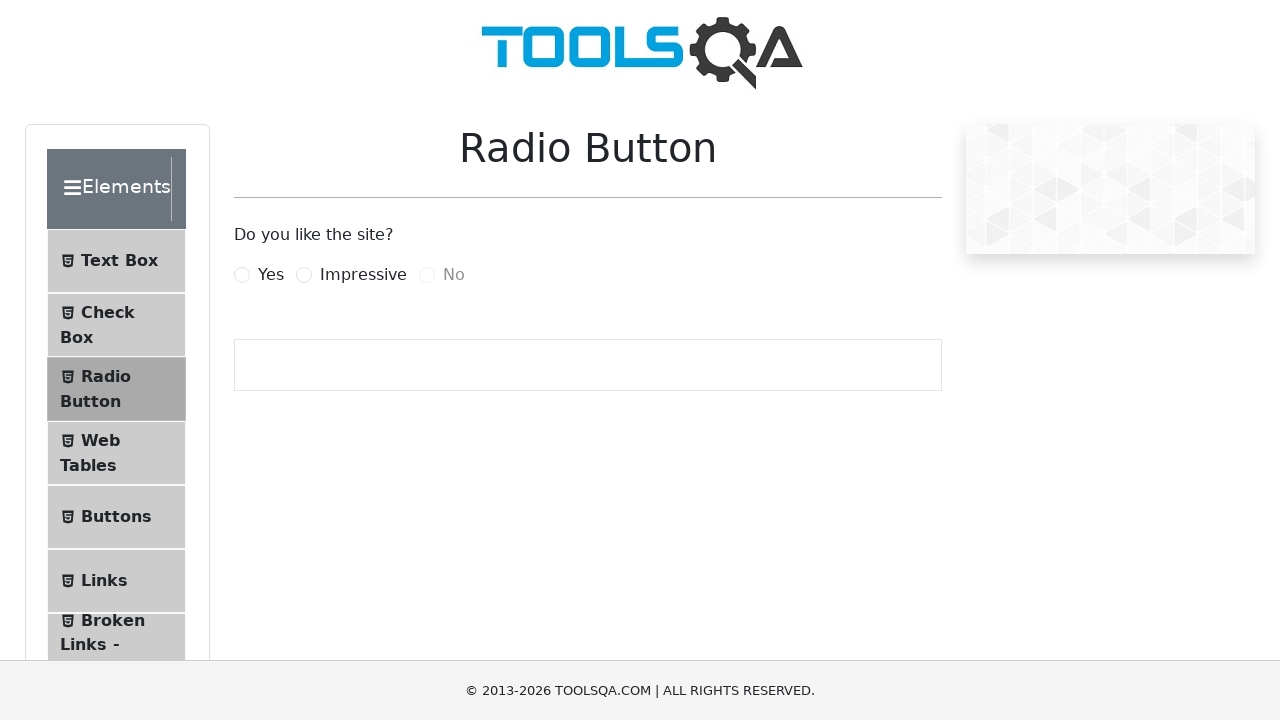

Checked Yes radio button initial state (enabled and checked status)
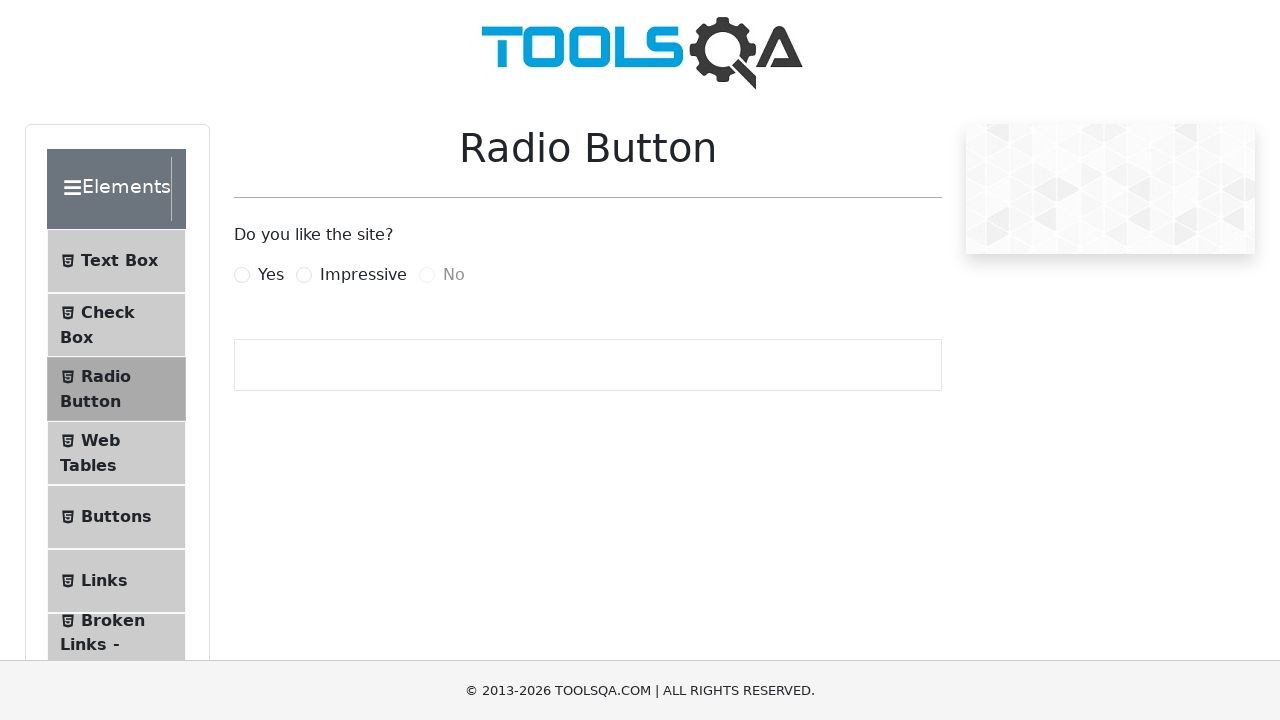

Checked No radio button initial state (enabled and checked status)
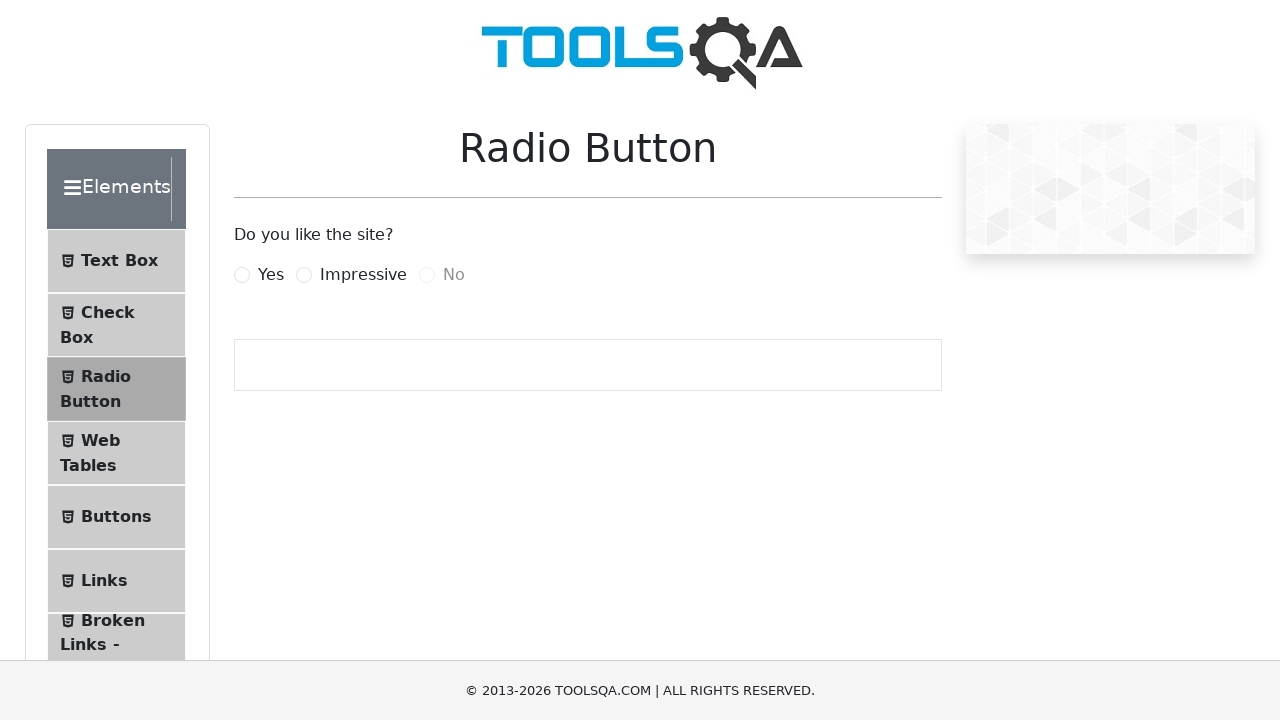

Clicked Yes radio button using JavaScript execution
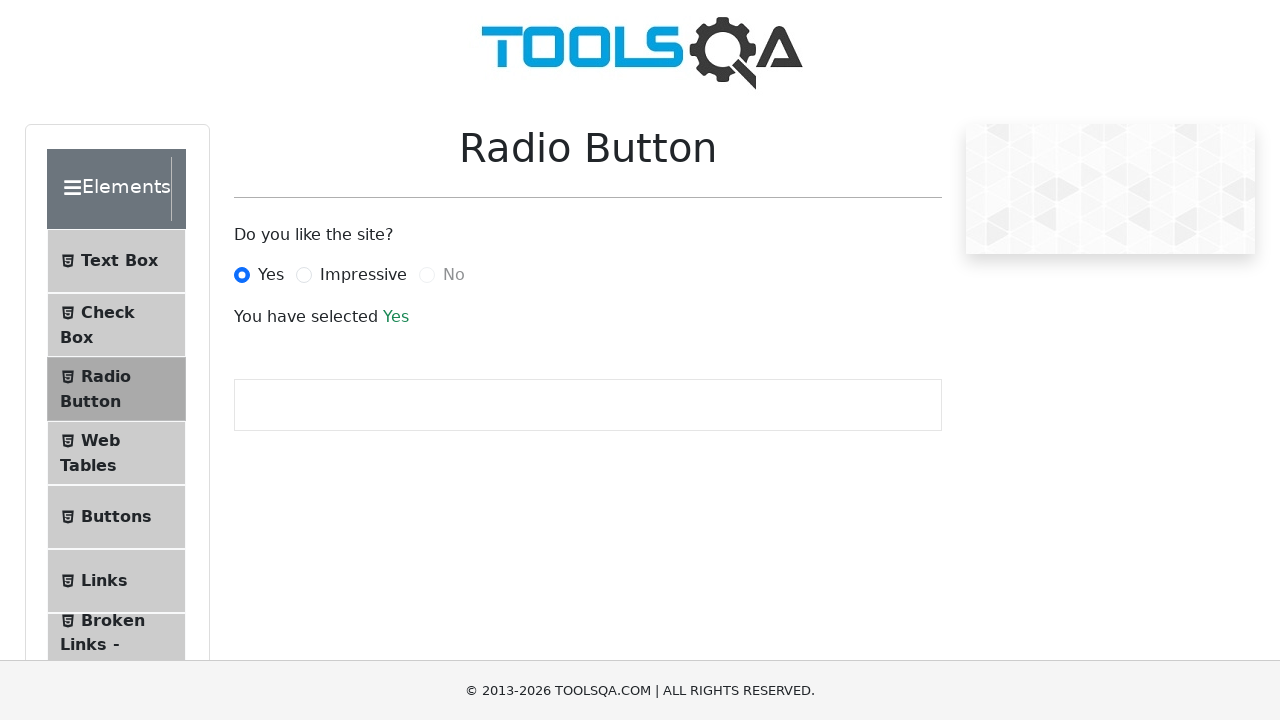

Checked Yes radio button state after click (enabled and checked status)
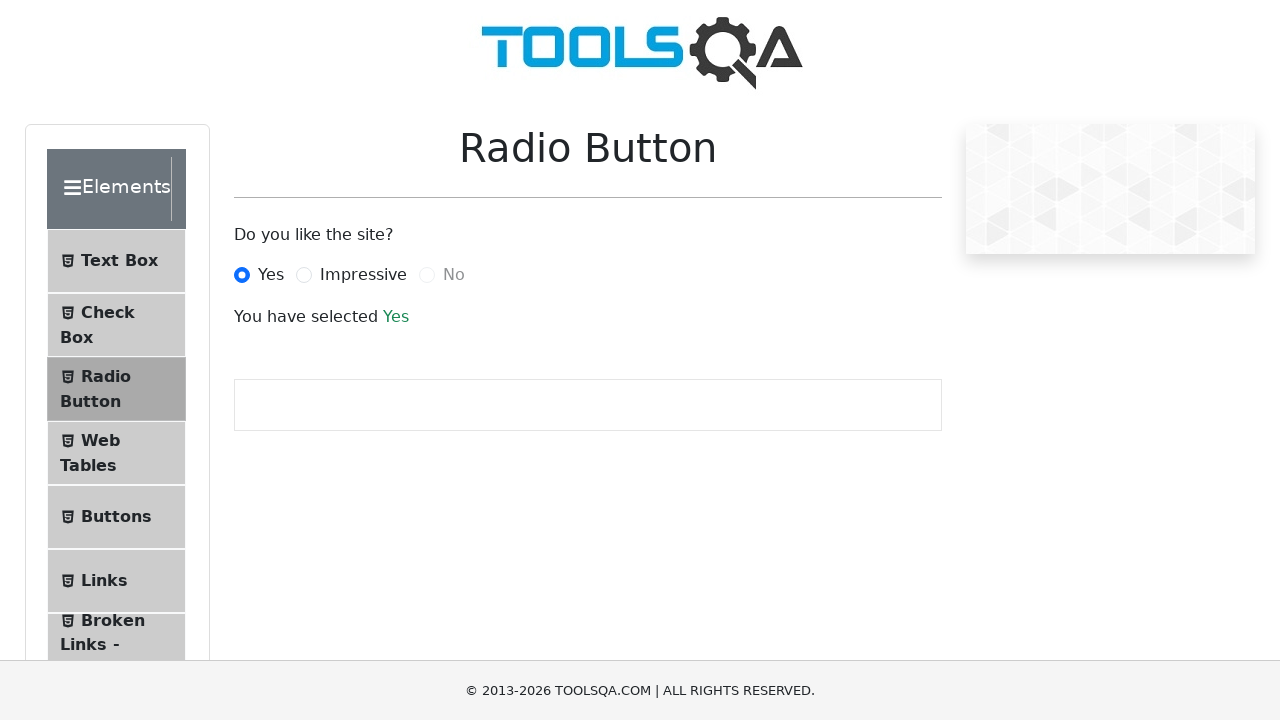

Checked No radio button state after Yes was clicked (enabled and checked status)
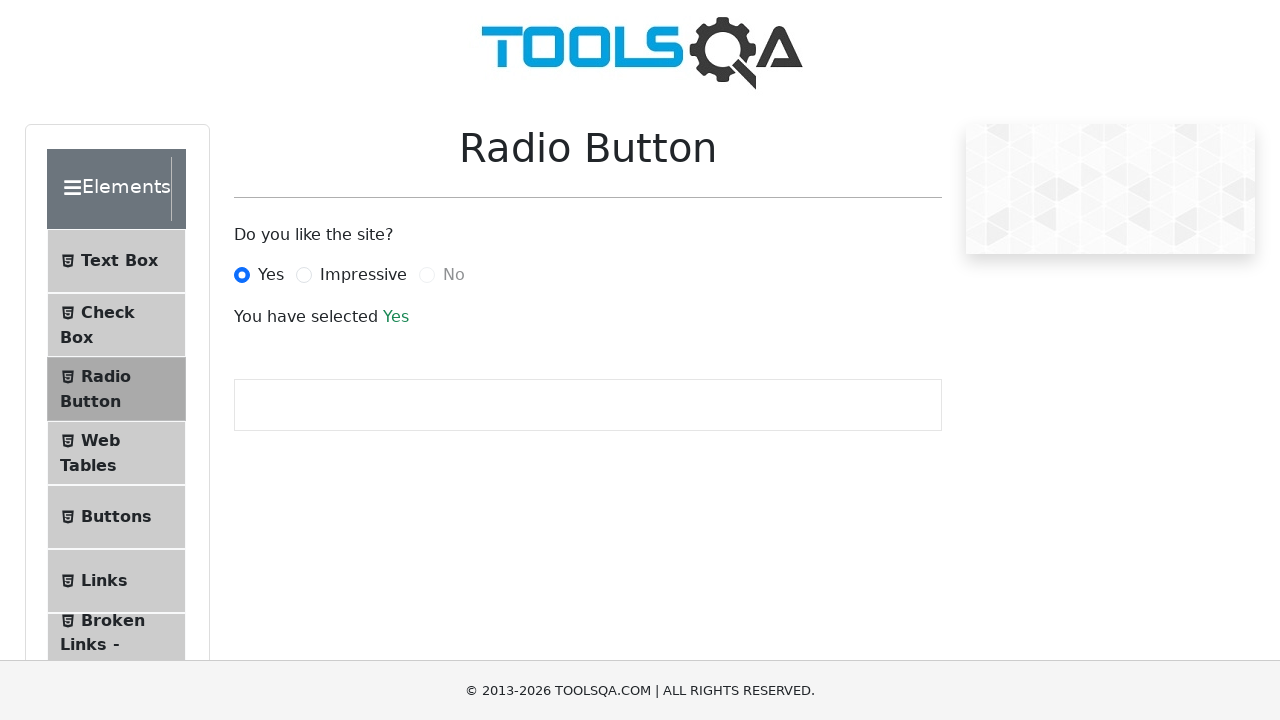

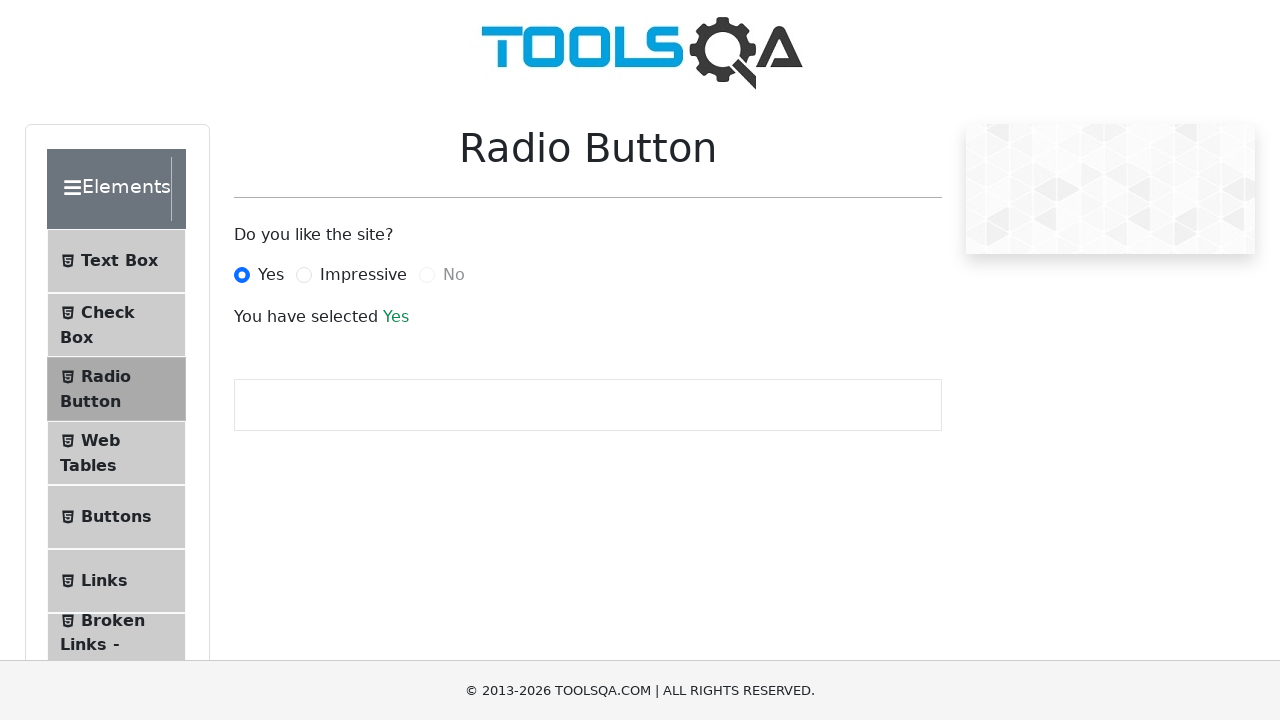